Tests the order creation flow using the top order button, filling user data and order details

Starting URL: https://qa-scooter.praktikum-services.ru

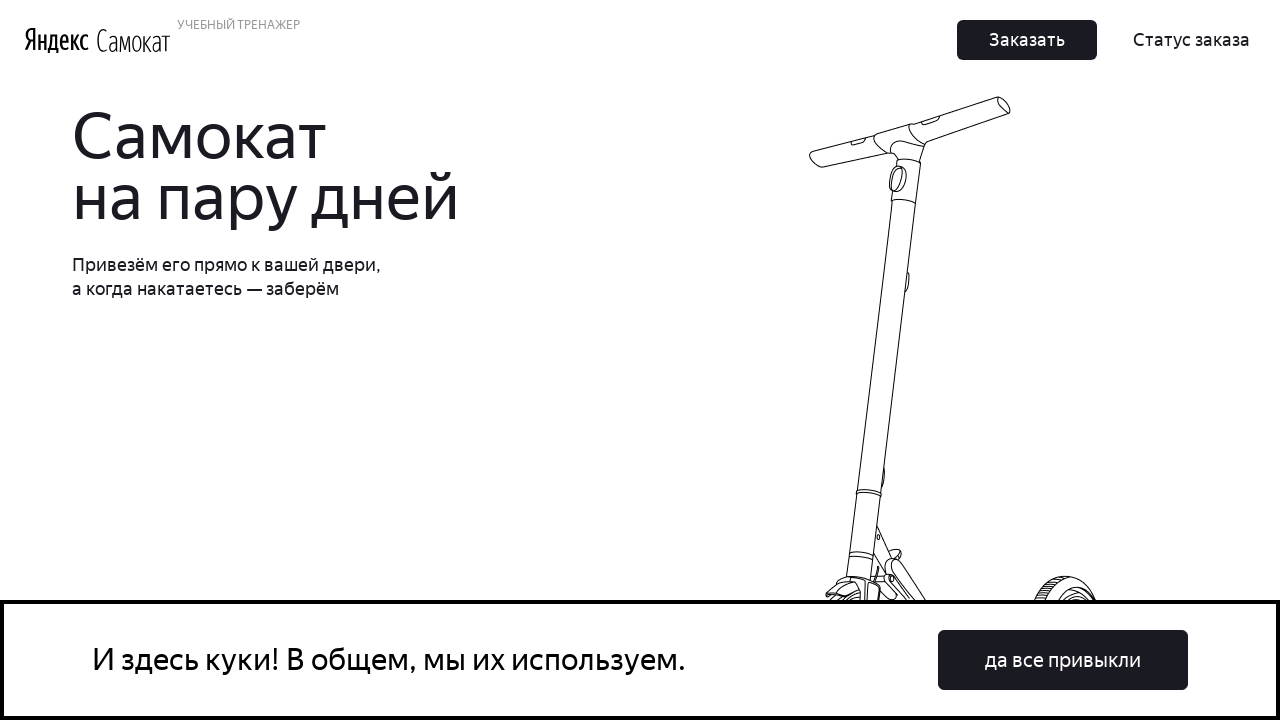

Closed cookie consent banner at (1063, 660) on button.App_CookieButton__3cvqF
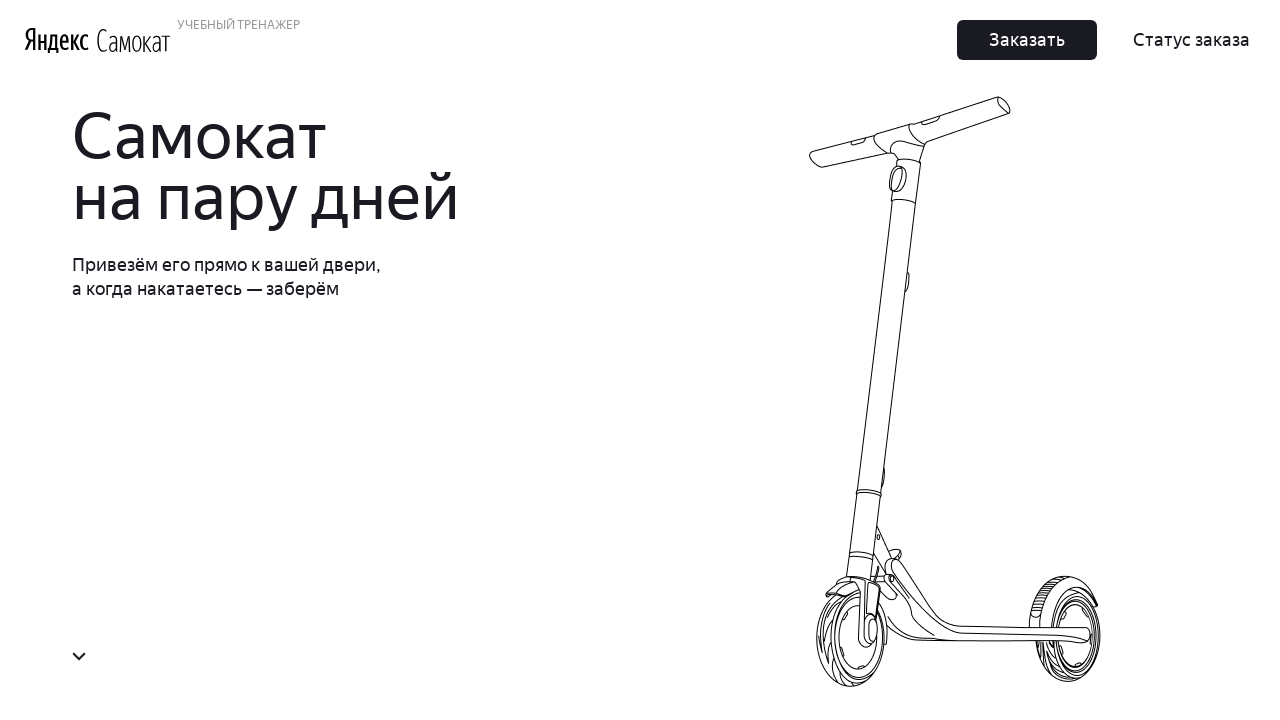

Clicked top order button to start order creation flow at (1027, 40) on button.Button_Button__ra12g
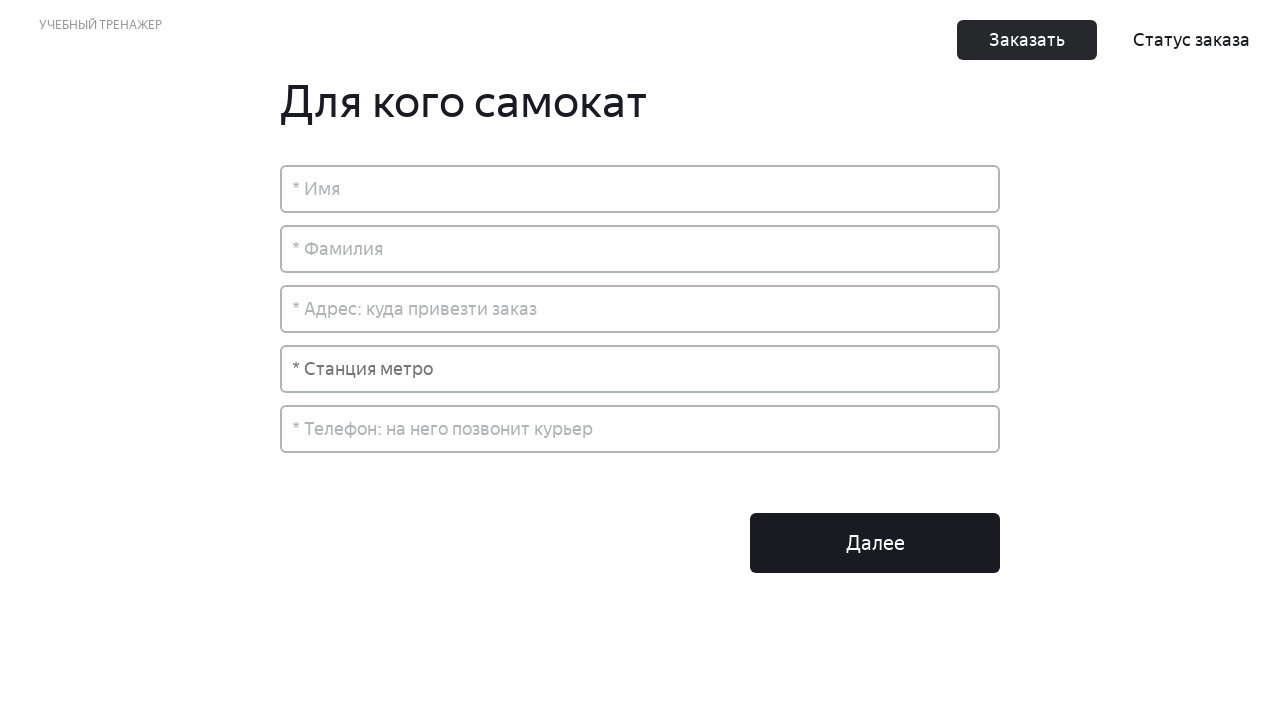

Filled first name field with 'Дмитрий' on input[placeholder*='Имя']
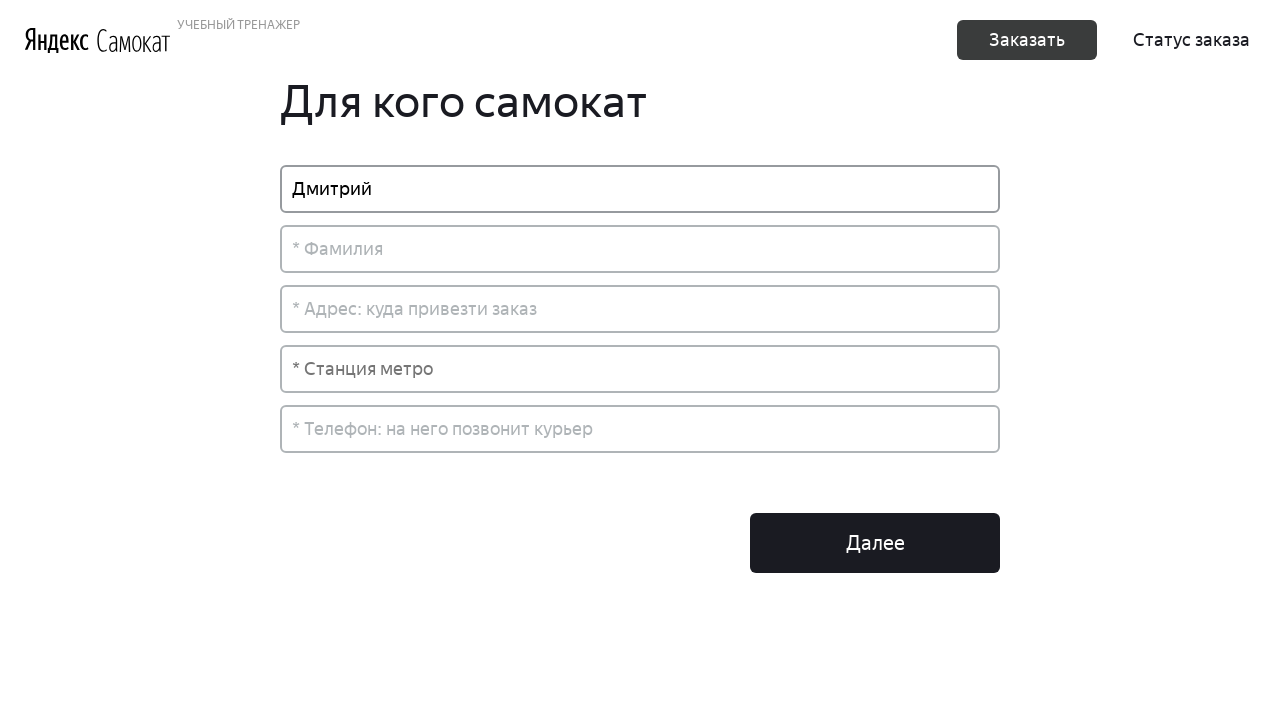

Filled last name field with 'Зеленов' on input[placeholder*='Фамилия']
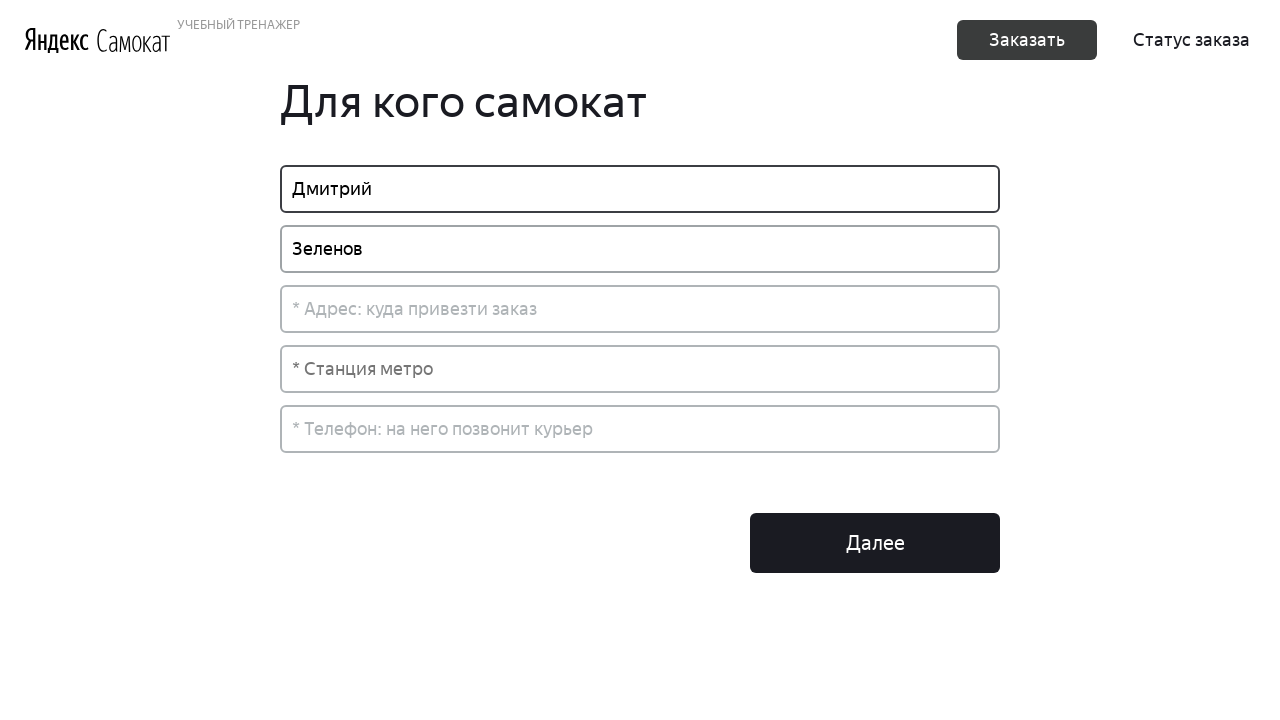

Filled address field with 'Юности 13' on input[placeholder*='Адрес']
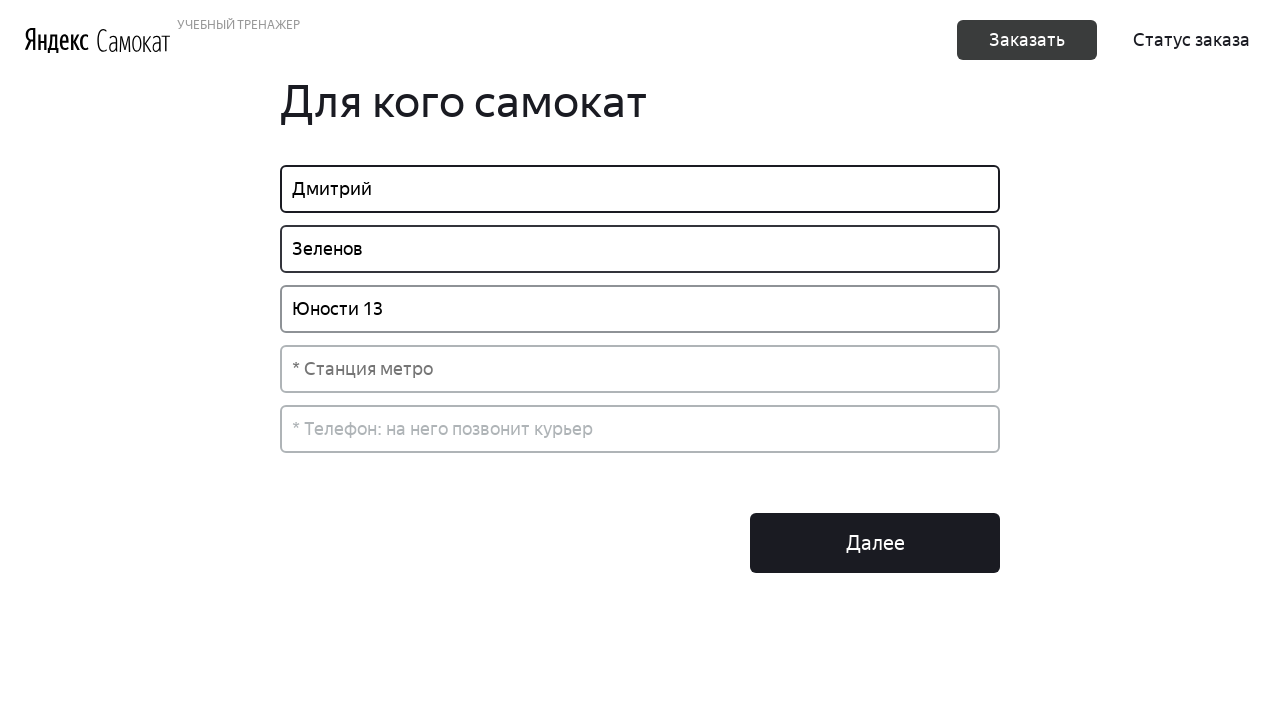

Clicked metro station dropdown at (640, 369) on input[placeholder*='Станция']
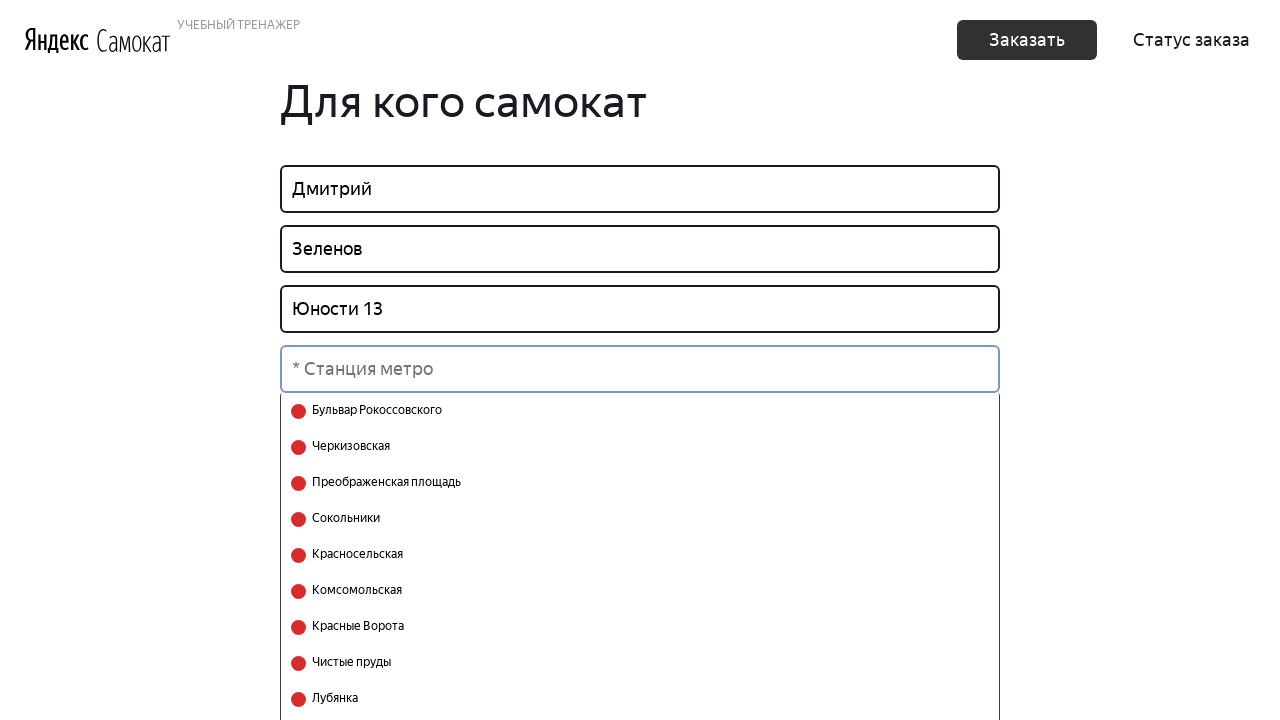

Selected 'Таганская' metro station at (336, 573) on text=Таганская
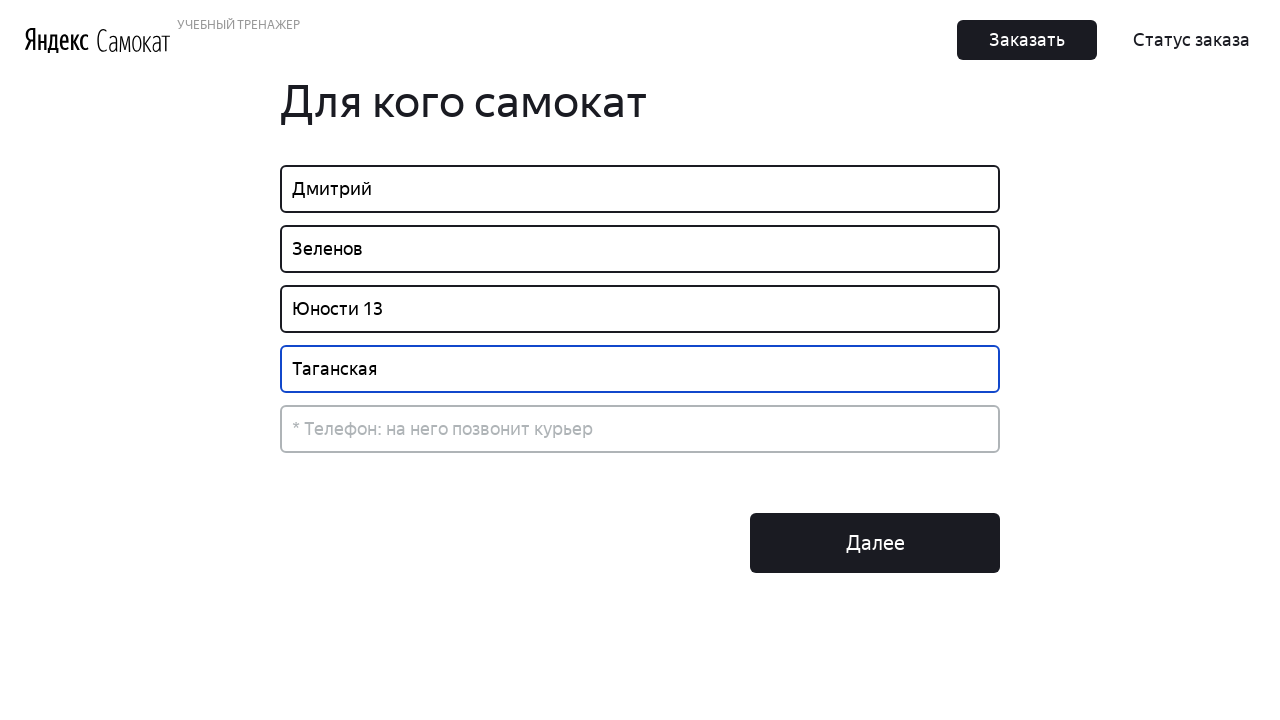

Filled phone number field with '88005553535' on input[placeholder*='Телефон']
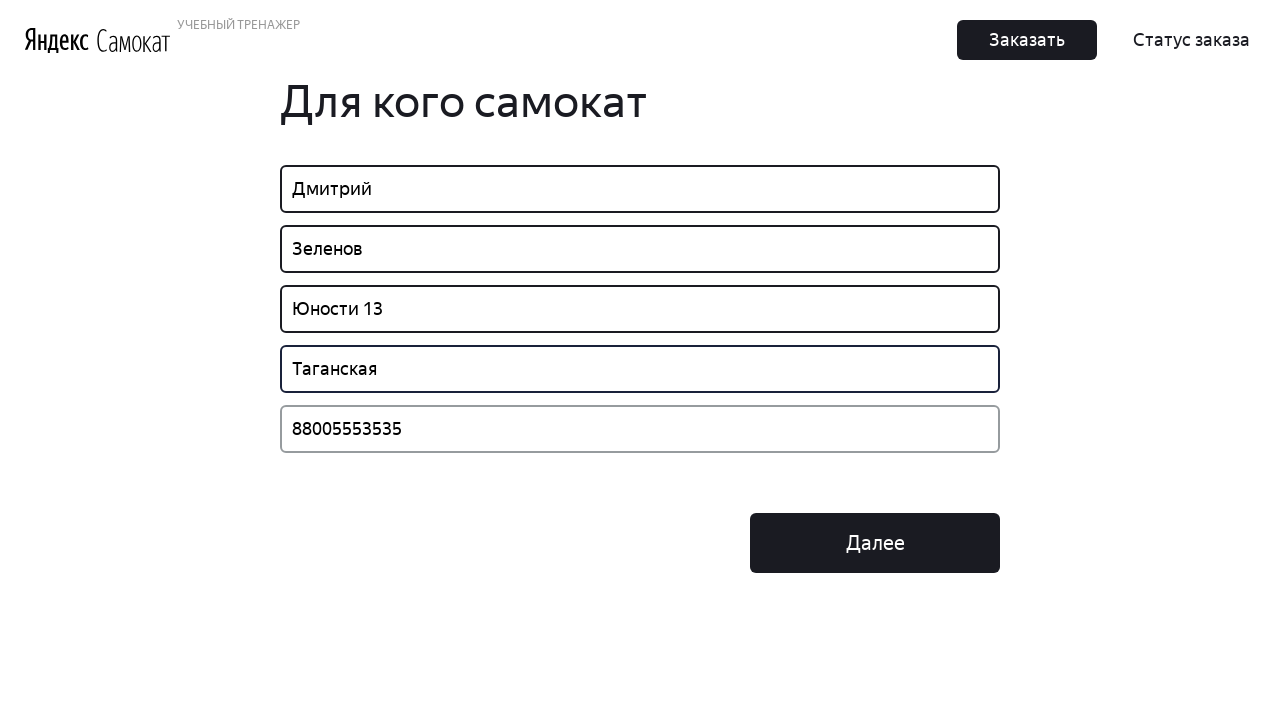

Clicked next button to proceed to order details at (875, 543) on button.Button_Button__ra12g.Button_Middle__1CSJM
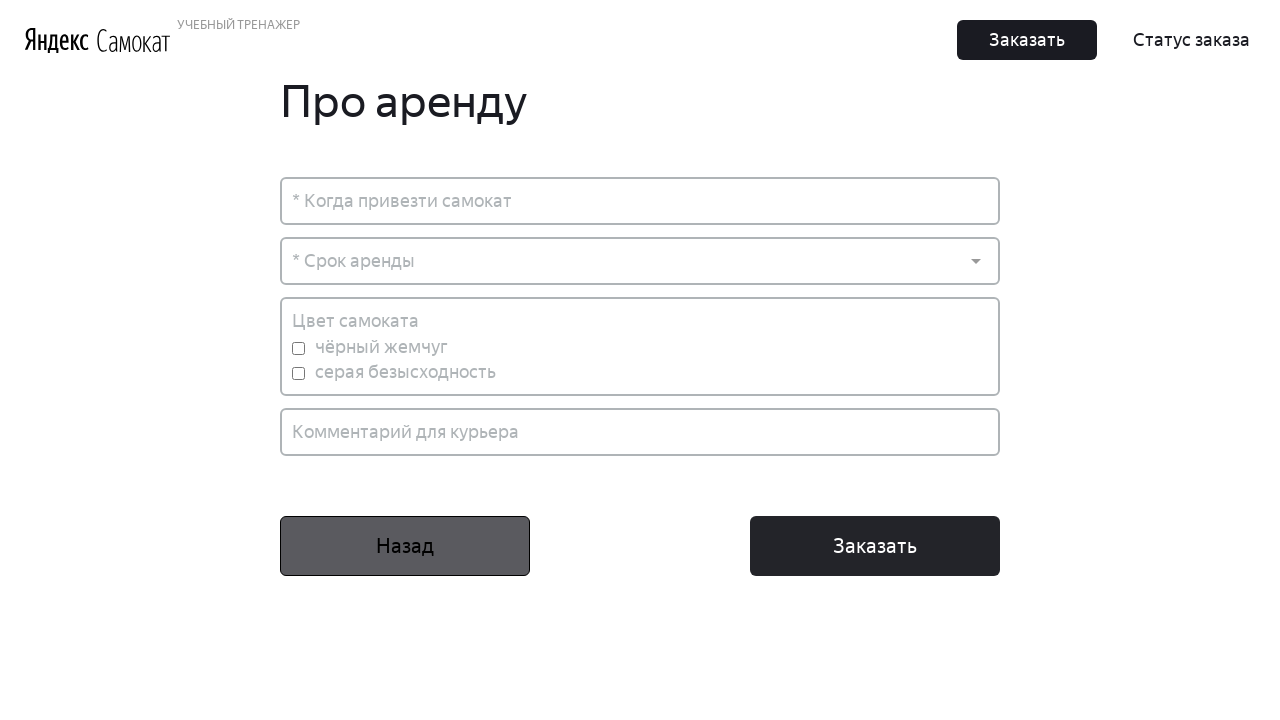

Filled rental date field with '05.02.2023' on input[placeholder*='Когда']
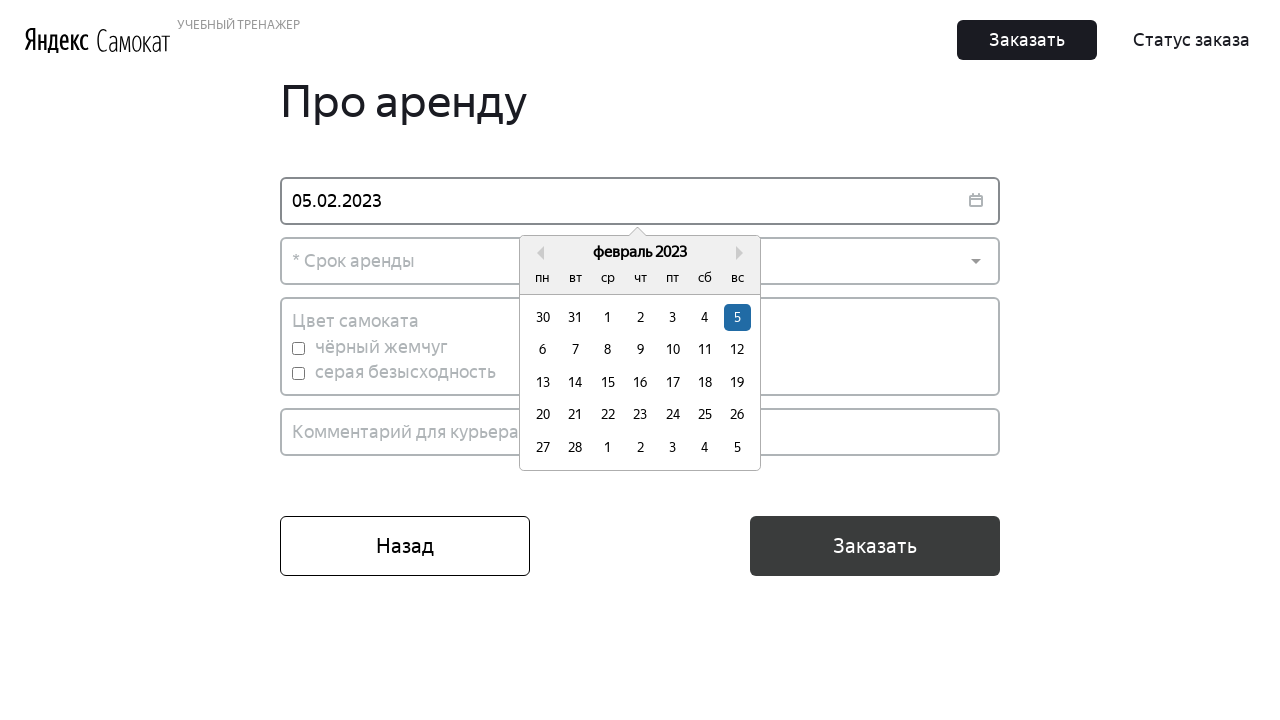

Pressed Enter to confirm rental date on input[placeholder*='Когда']
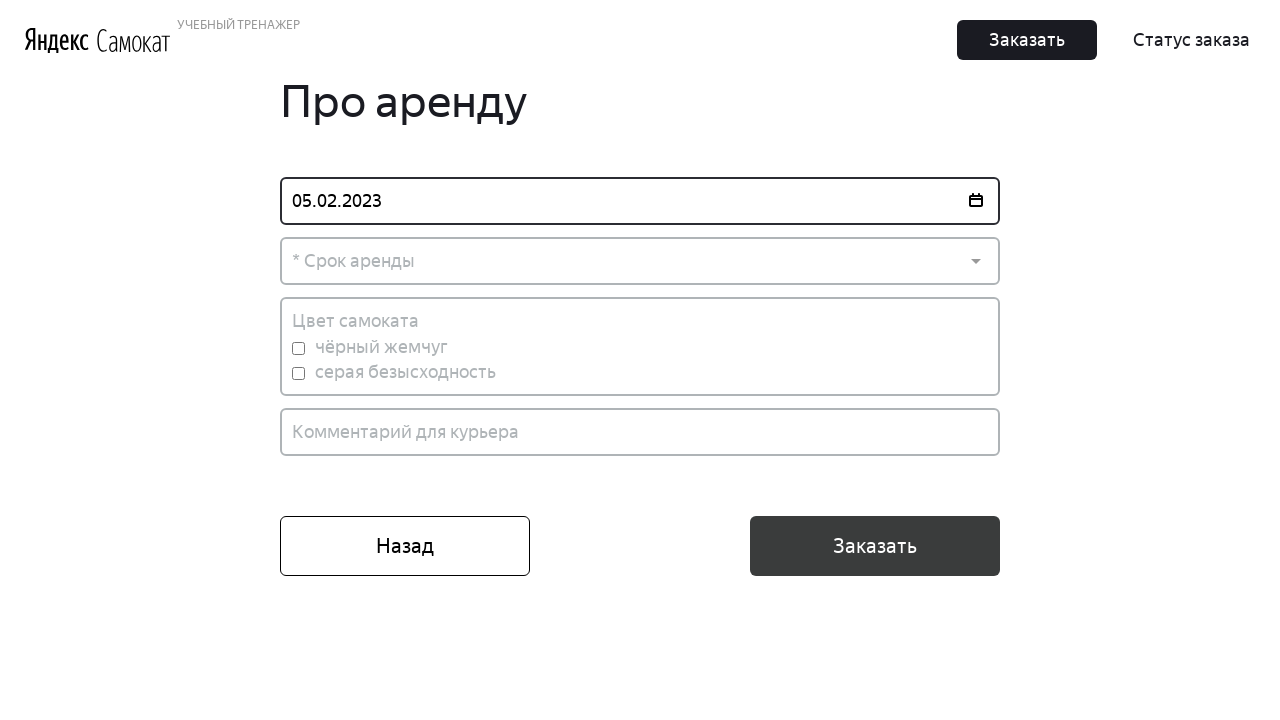

Clicked rental period dropdown at (640, 261) on div.Dropdown-placeholder
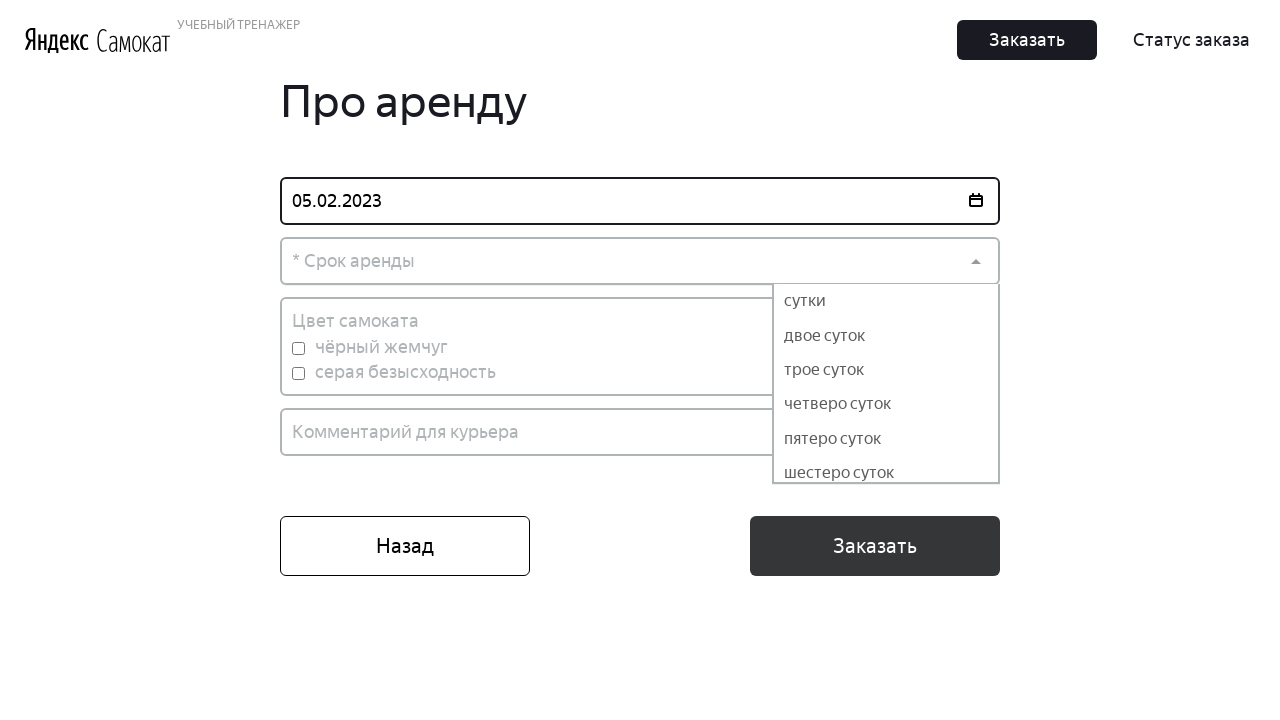

Selected rental period 'двое суток' (two days) at (886, 336) on text=двое суток
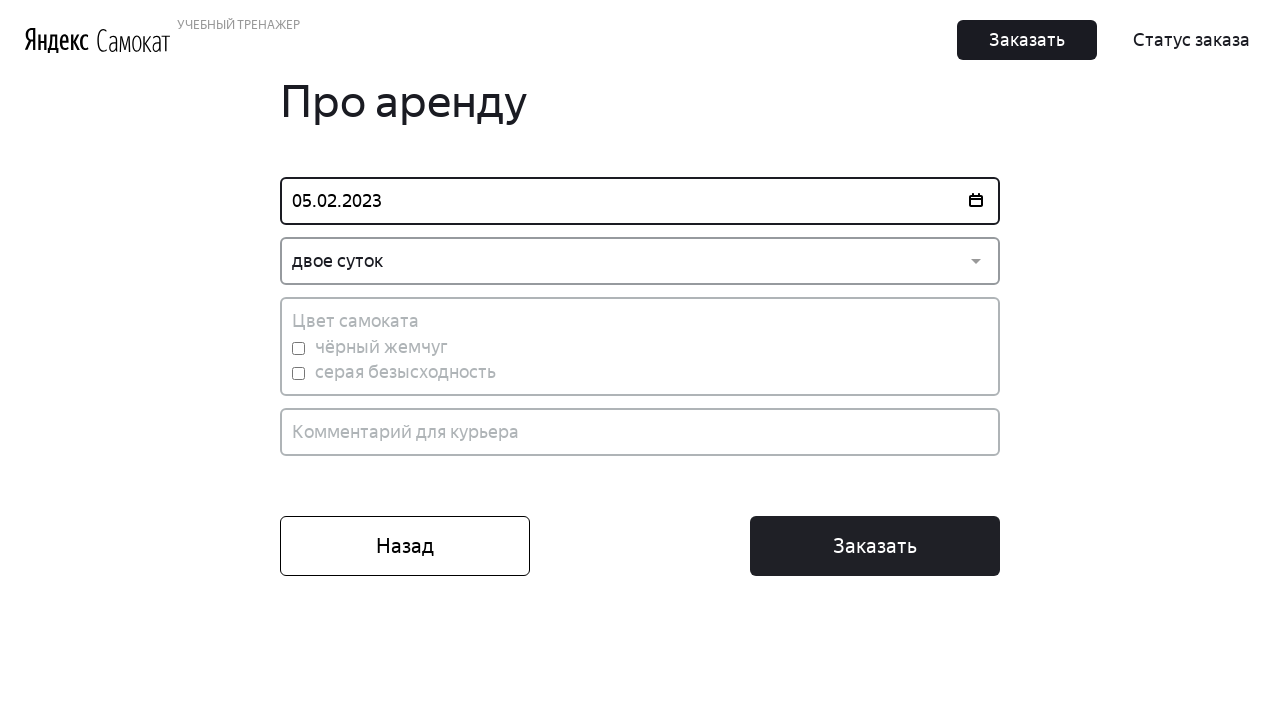

Selected grey color option at (298, 373) on input#grey
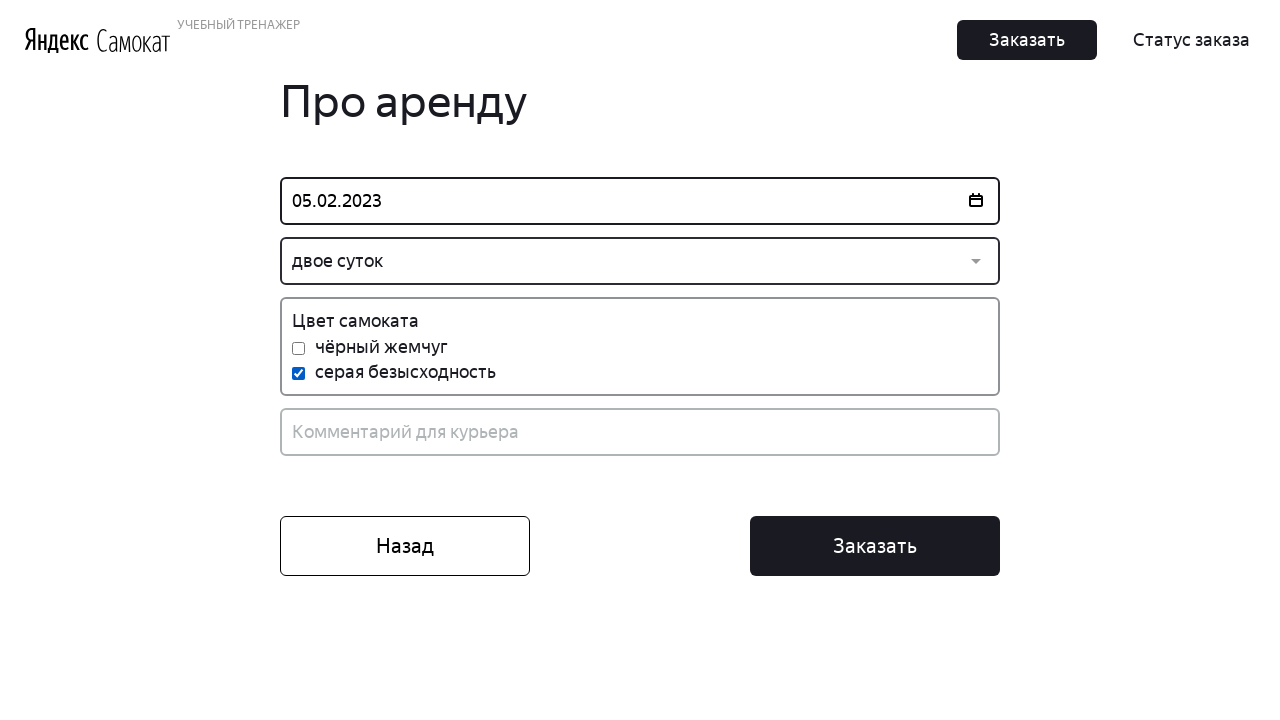

Clicked 'Заказать' (Order) button to submit the order at (875, 546) on button.Button_Button__ra12g.Button_Middle__1CSJM >> text=Заказать
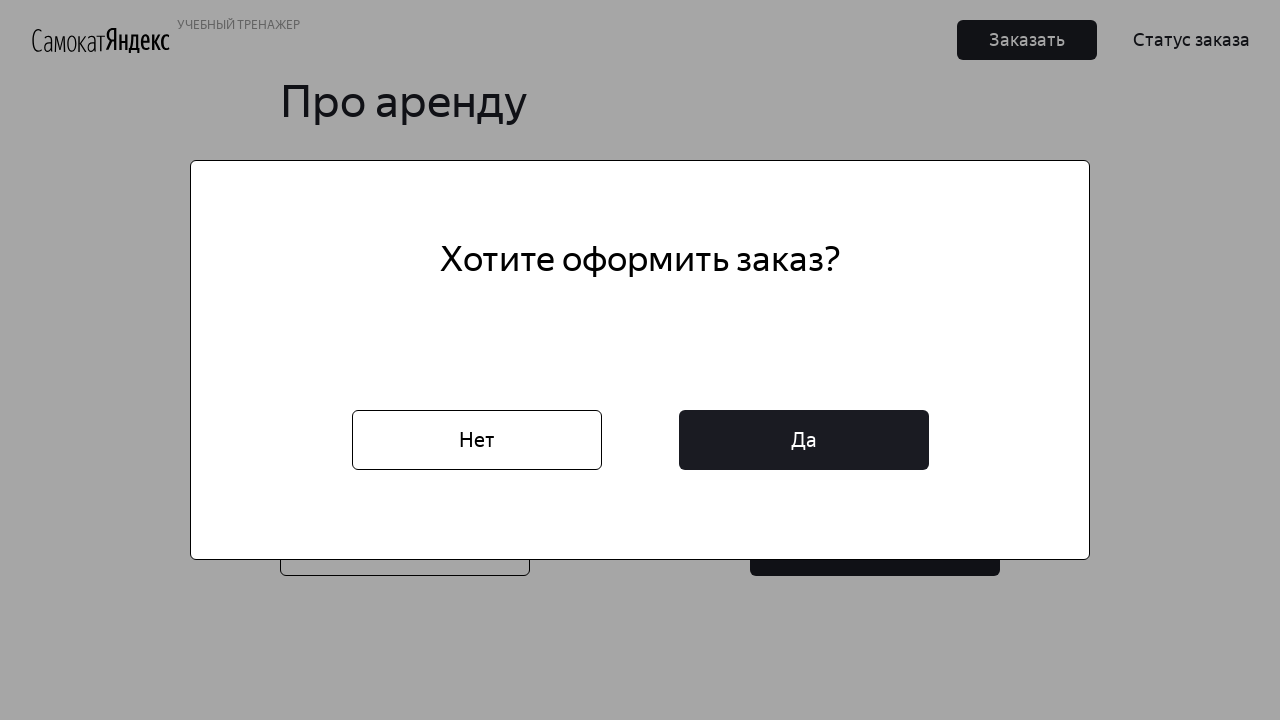

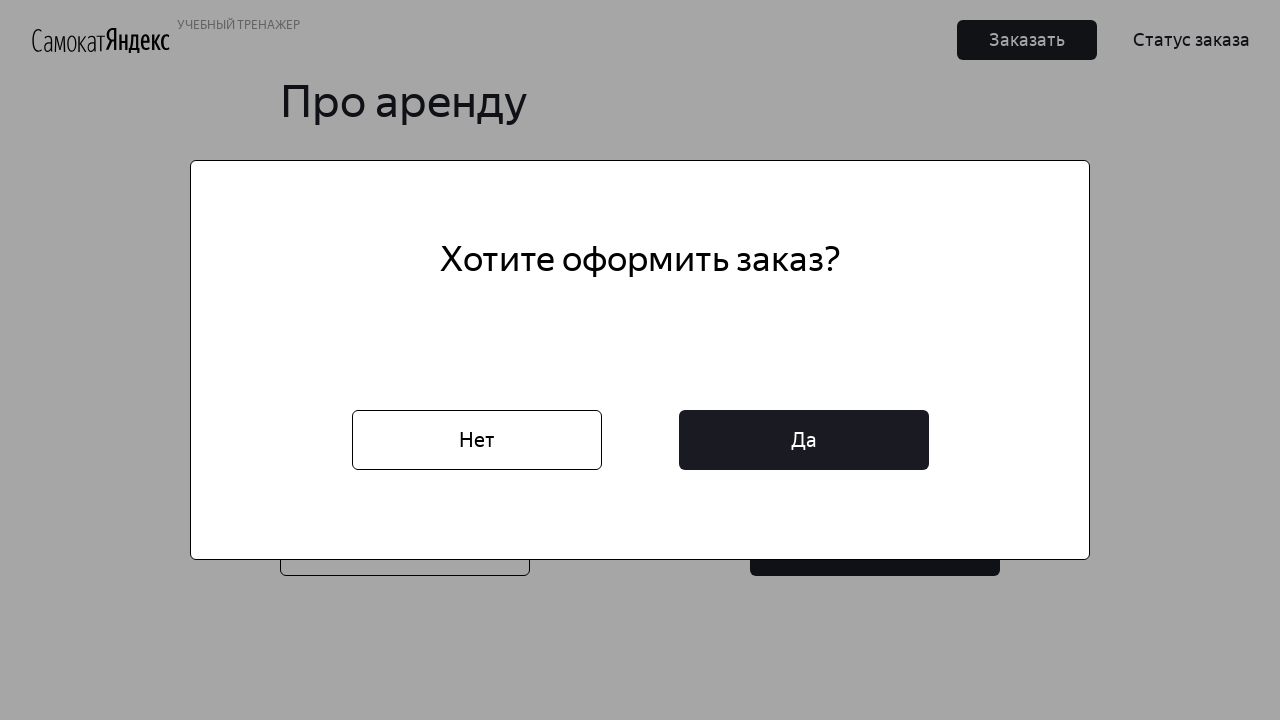